Tests progress bar widget by starting, stopping, and resetting the progress, verifying the percentage values at different states

Starting URL: https://demoqa.com/progress-bar

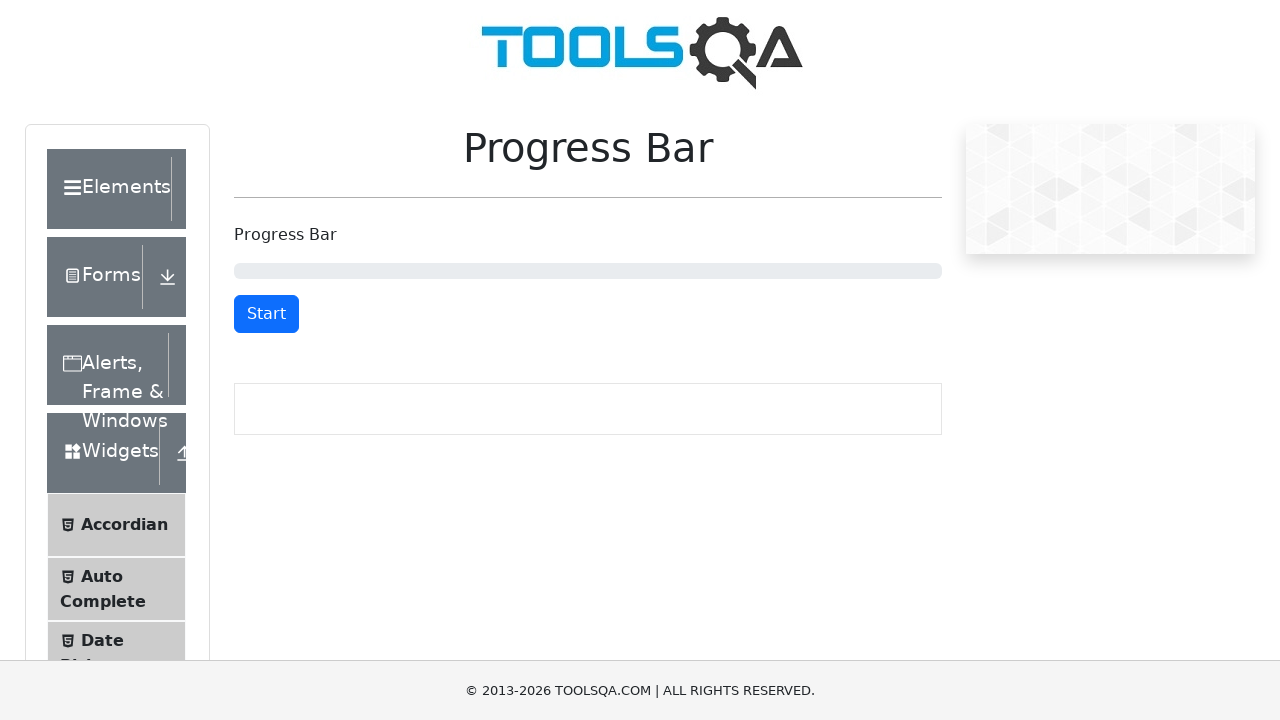

Clicked start/stop button to start progress bar at (266, 314) on #startStopButton
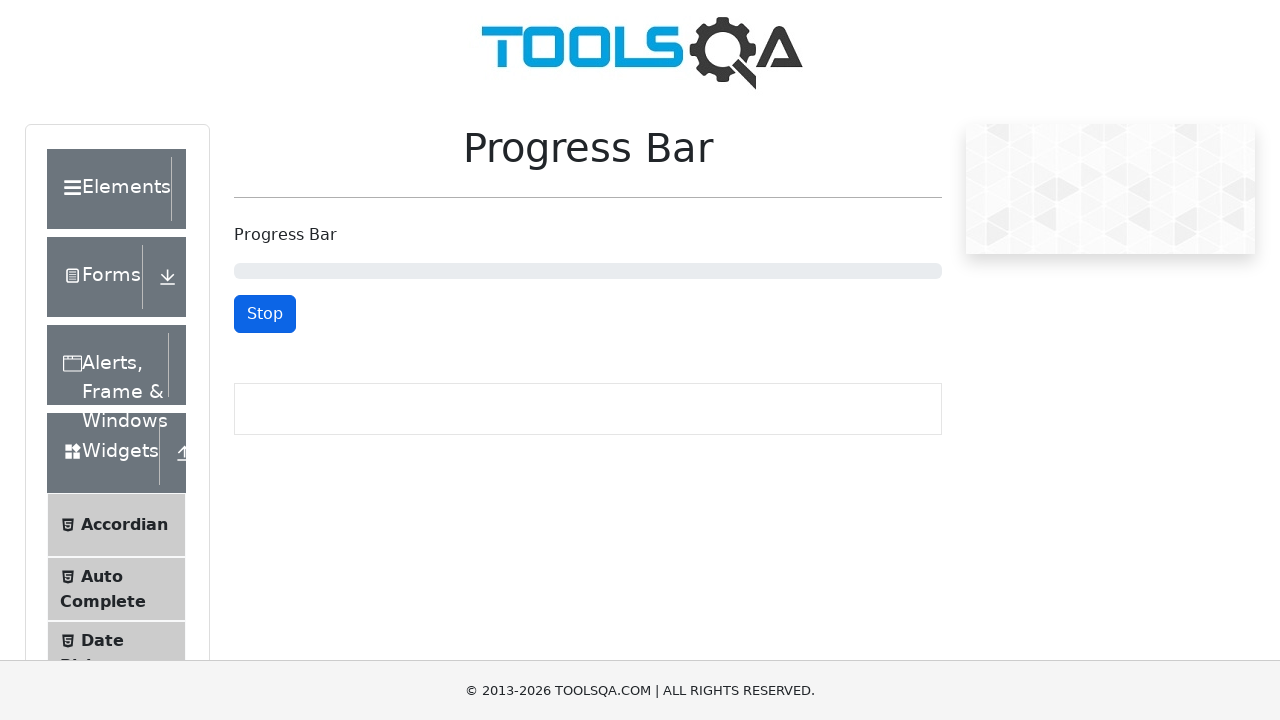

Progress bar reached at least 3%
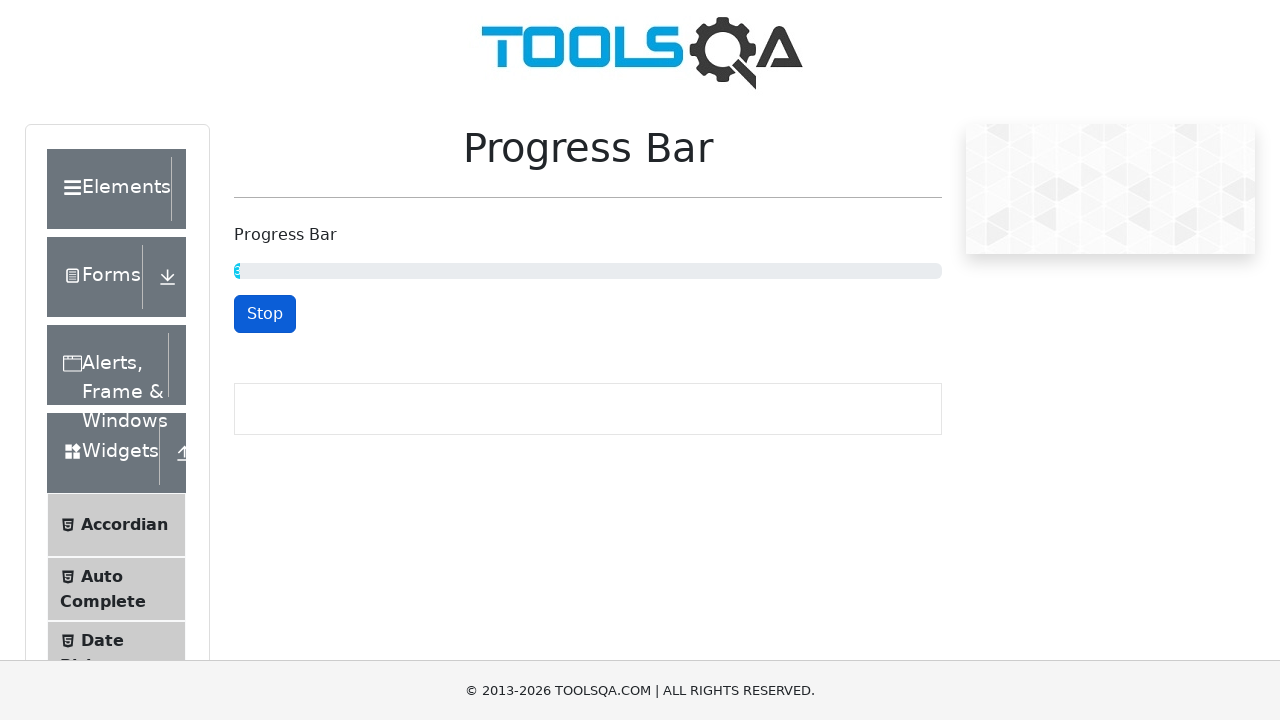

Clicked start/stop button to stop progress bar at (265, 314) on #startStopButton
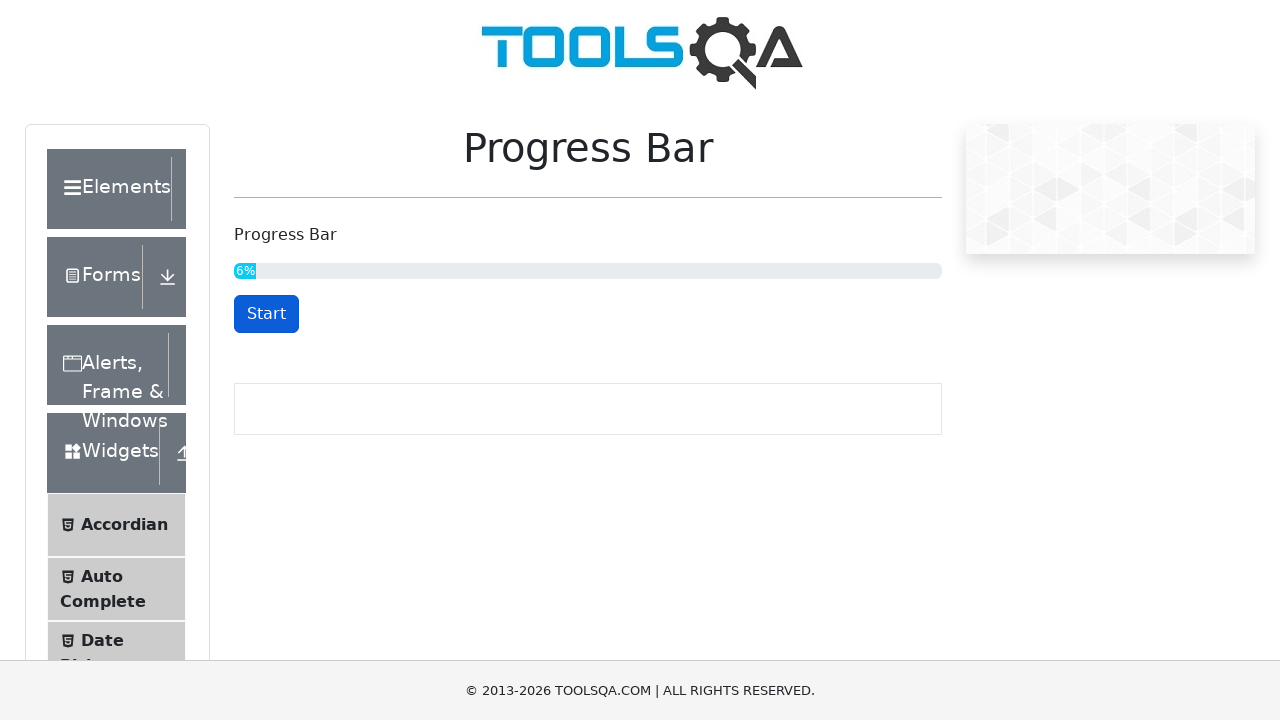

Verified progress bar is not at 0%
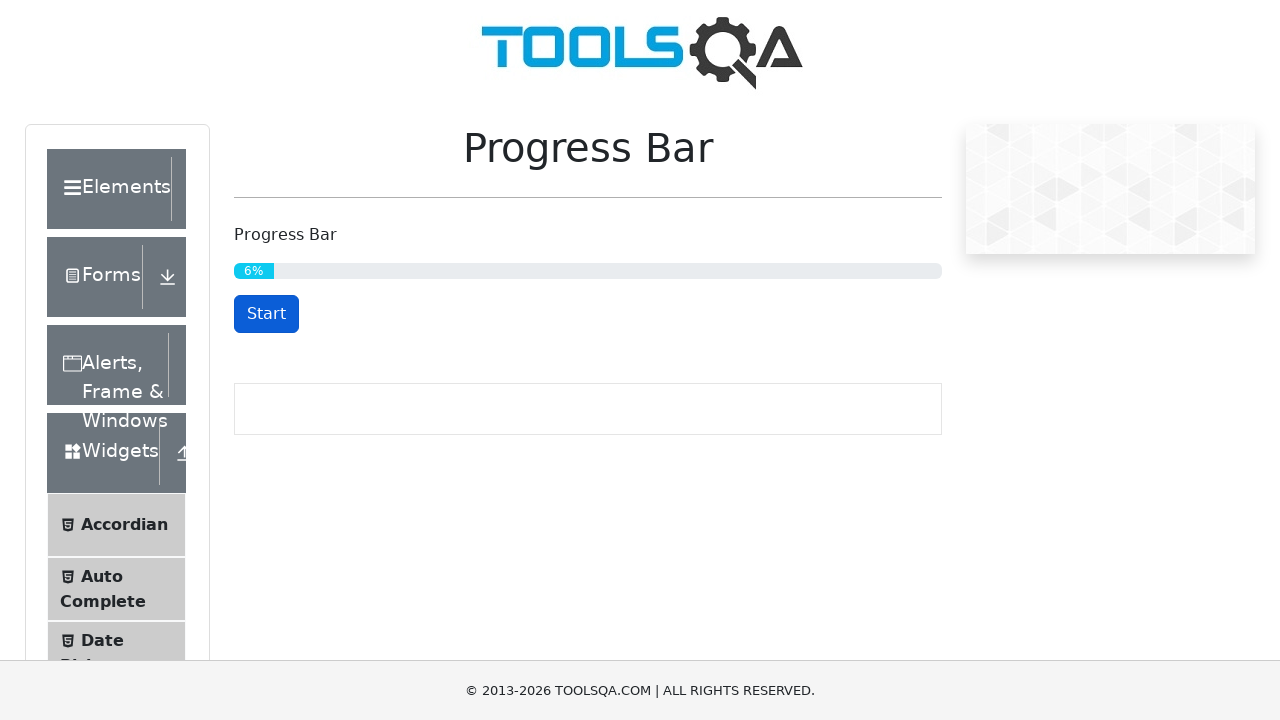

Clicked start/stop button to resume progress bar at (266, 314) on #startStopButton
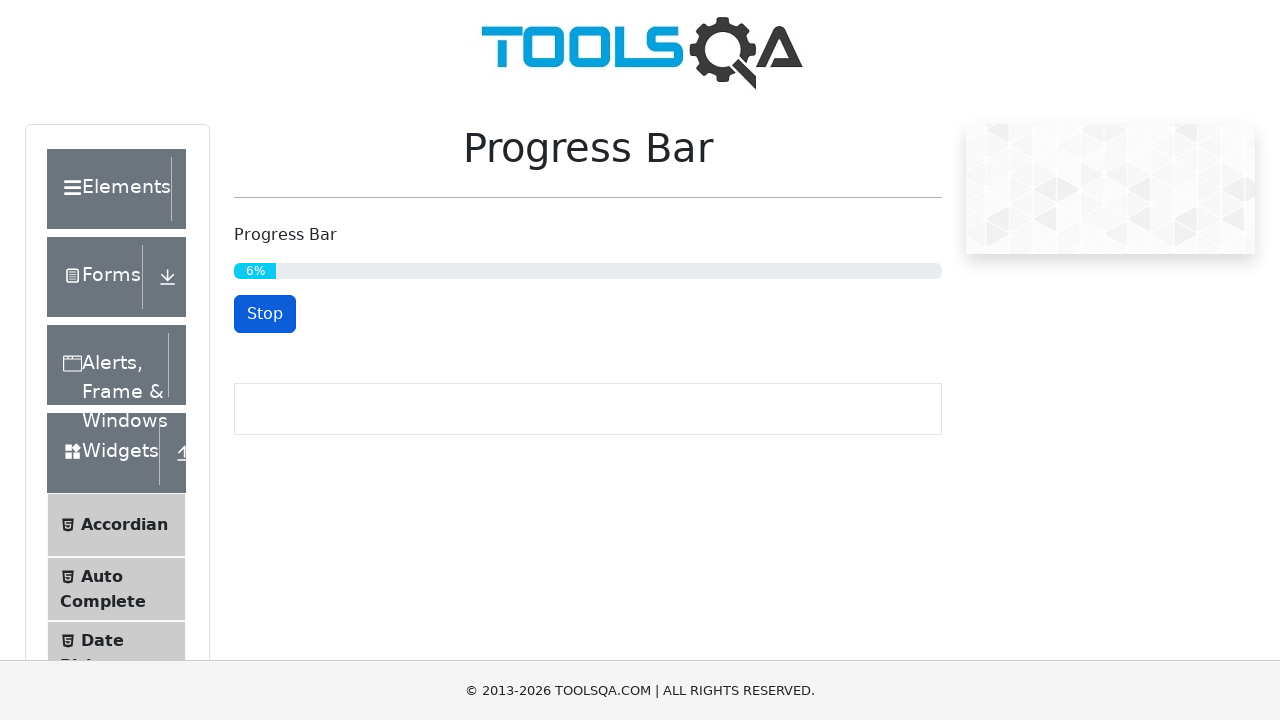

Progress bar reached 100%
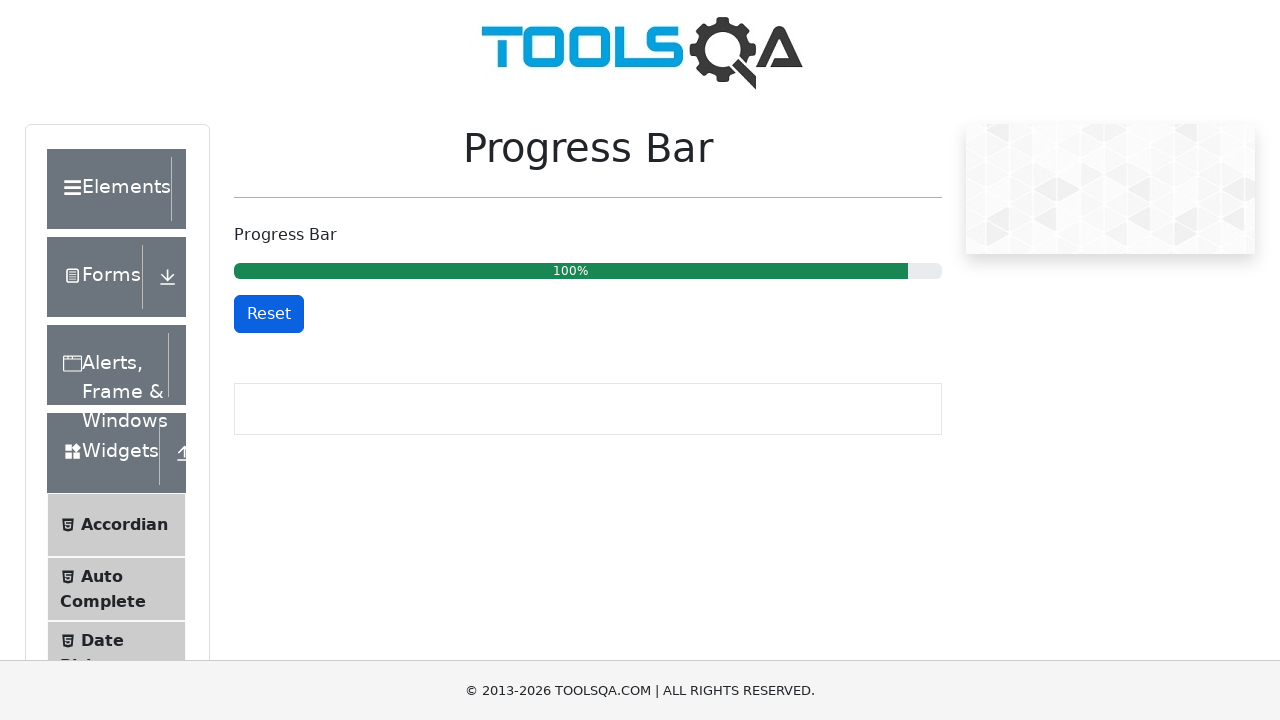

Verified progress bar is at 100%
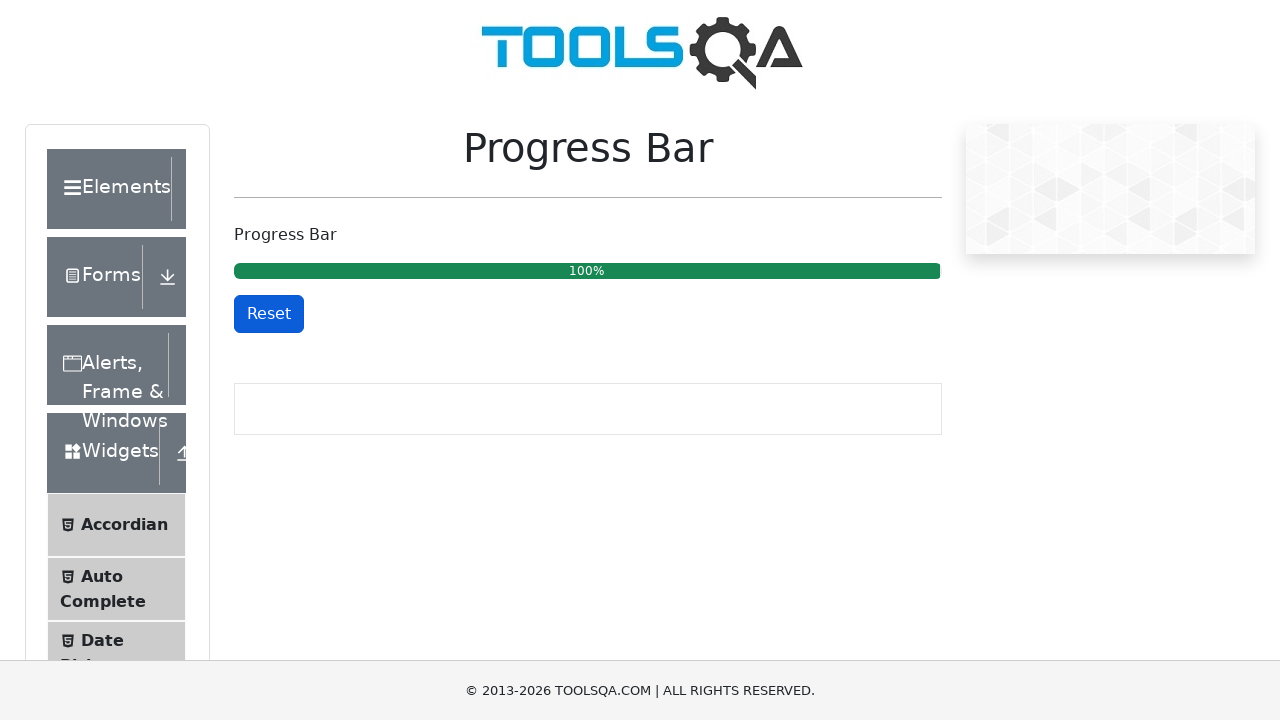

Clicked reset button to reset progress bar at (269, 314) on #resetButton
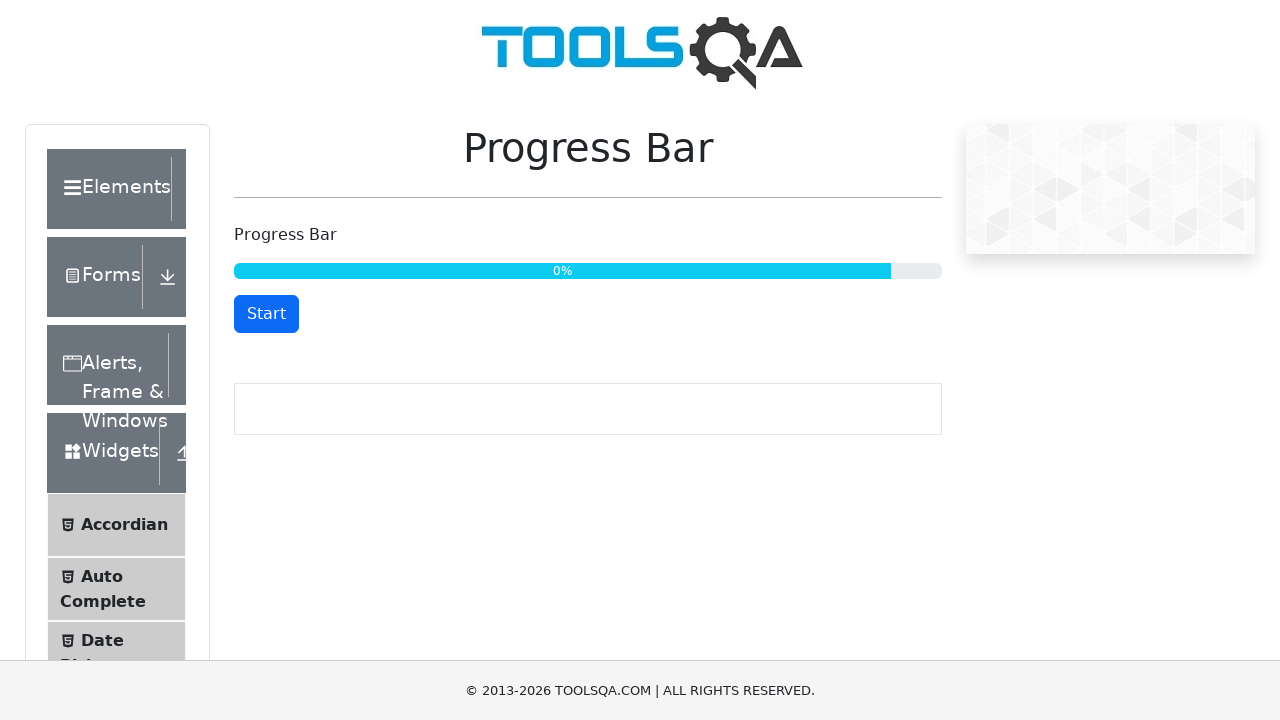

Progress bar reset to 0%
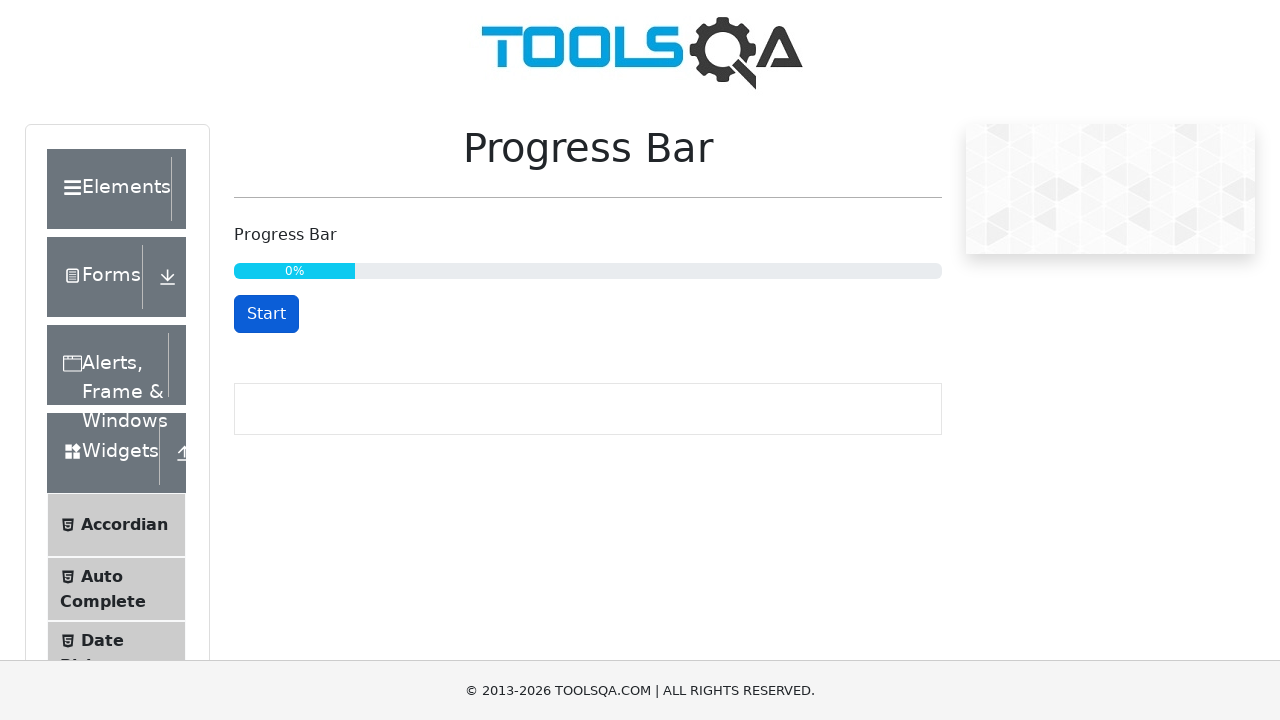

Verified progress bar is at 0%
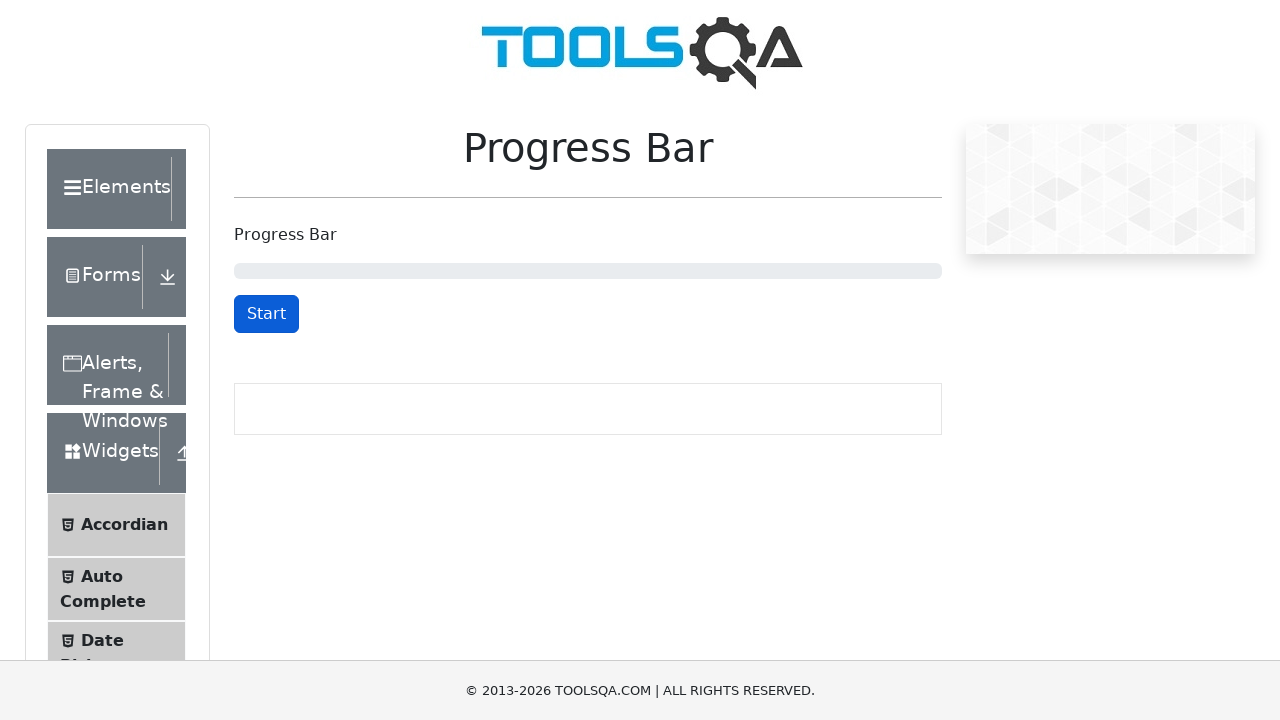

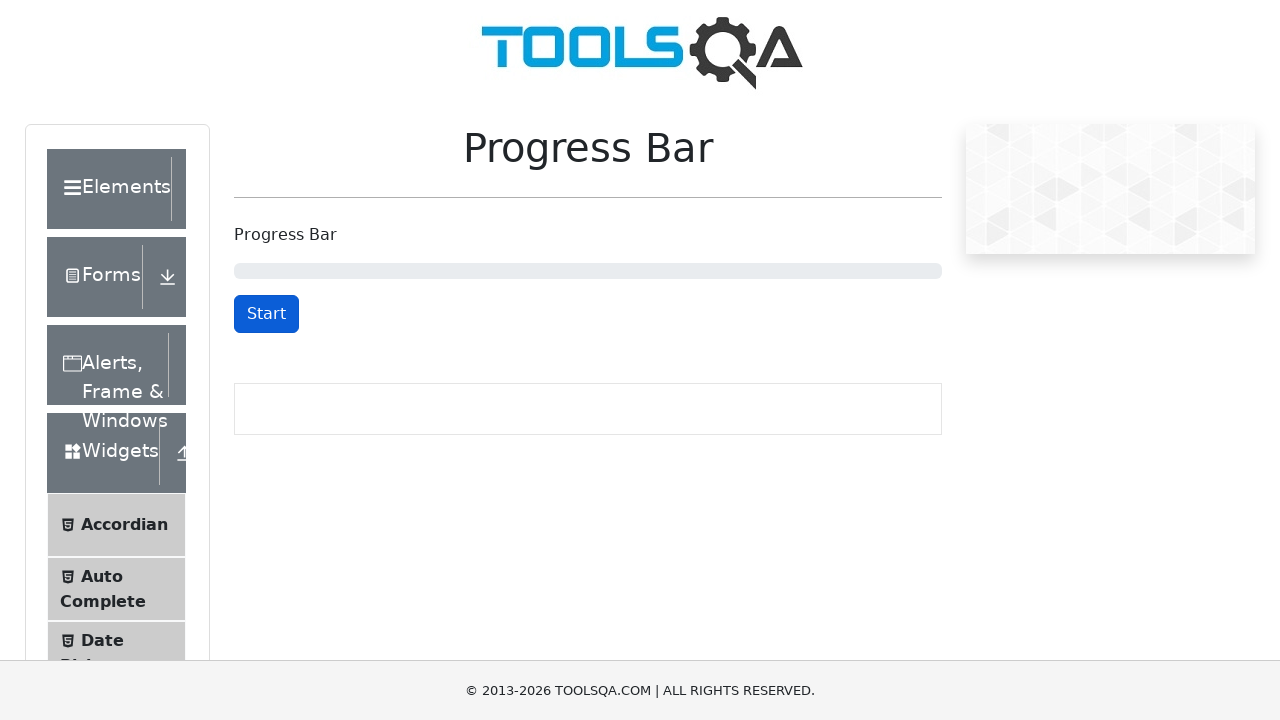